Navigates to Platzi website homepage and verifies the page loads successfully

Starting URL: https://www.platzi.com

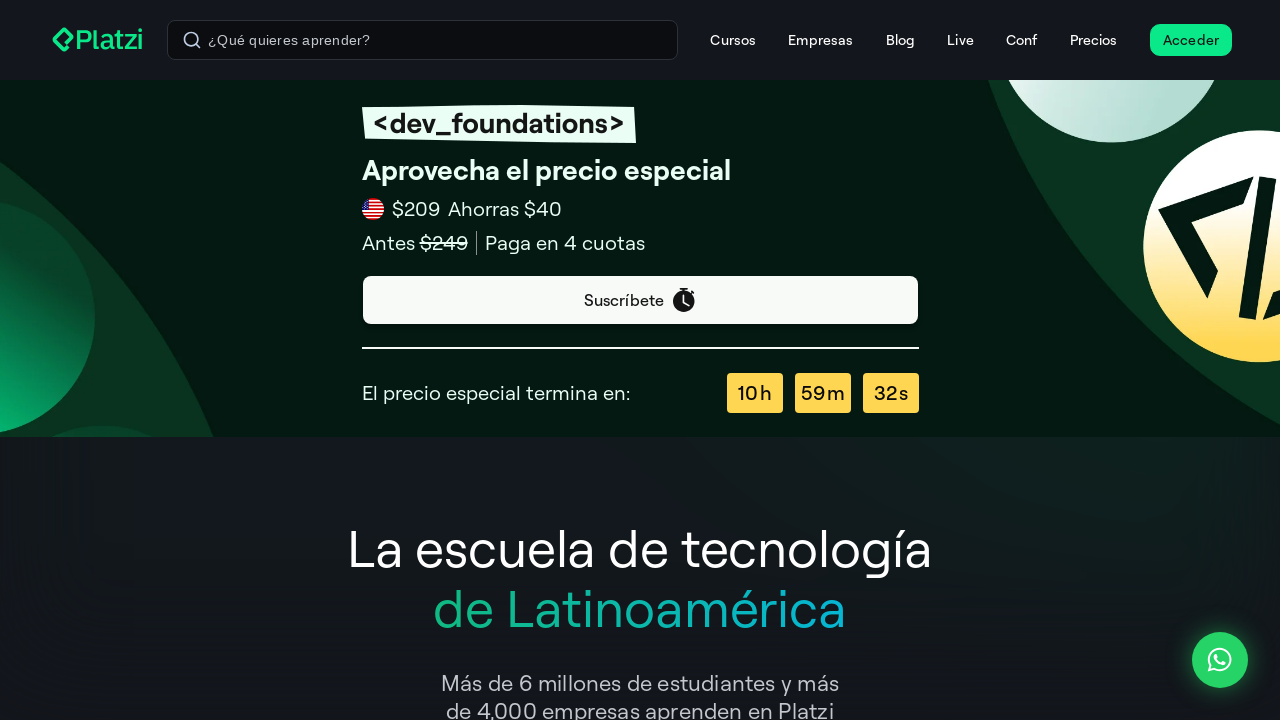

Waited for page DOM content to load
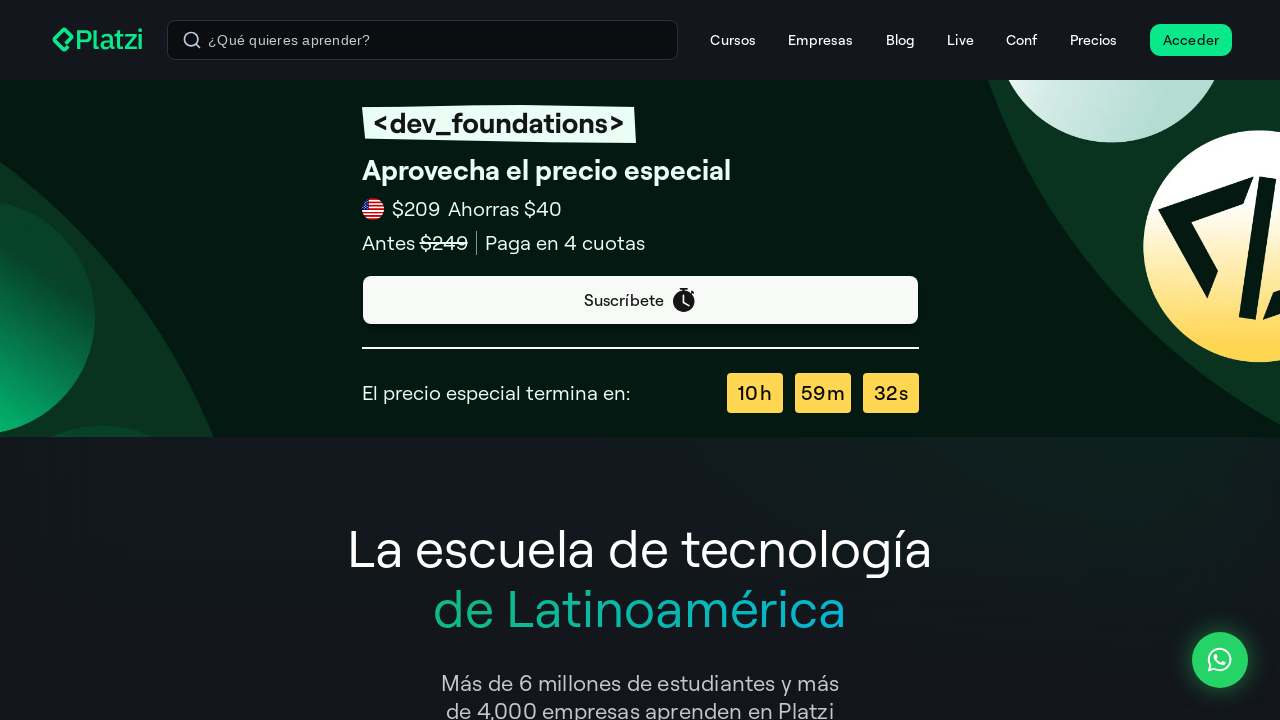

Verified body element is present on Platzi homepage
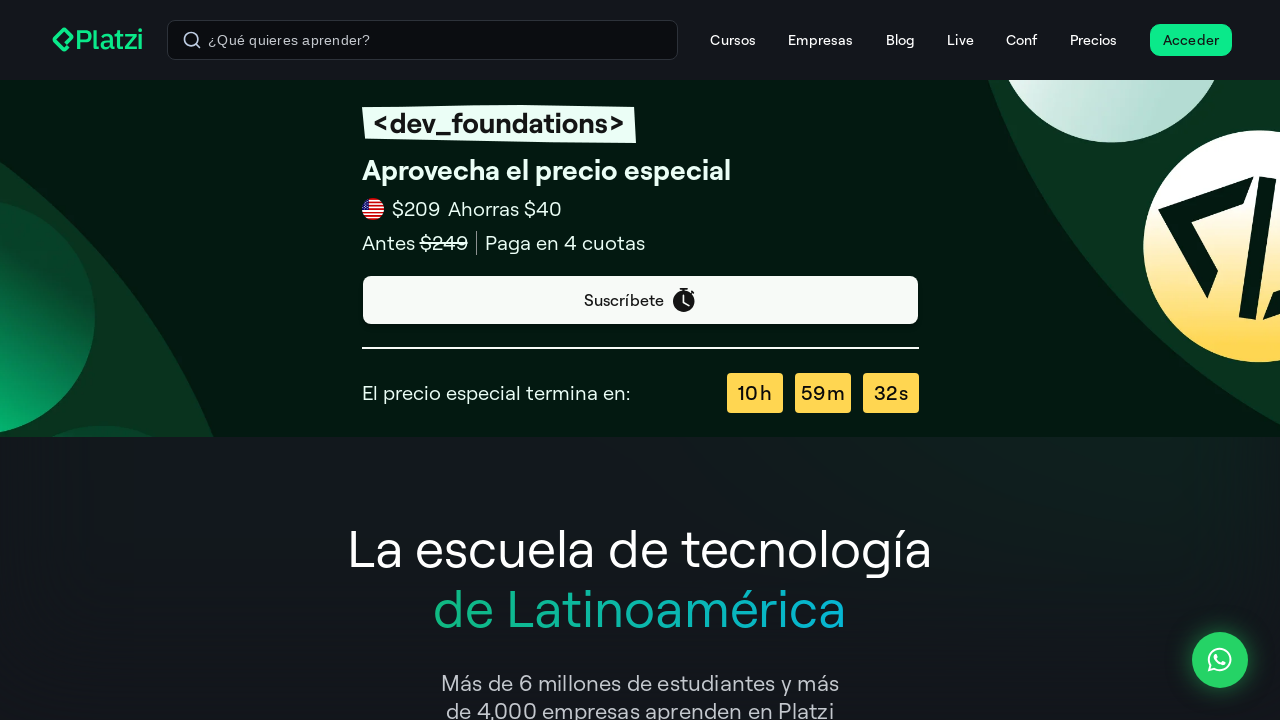

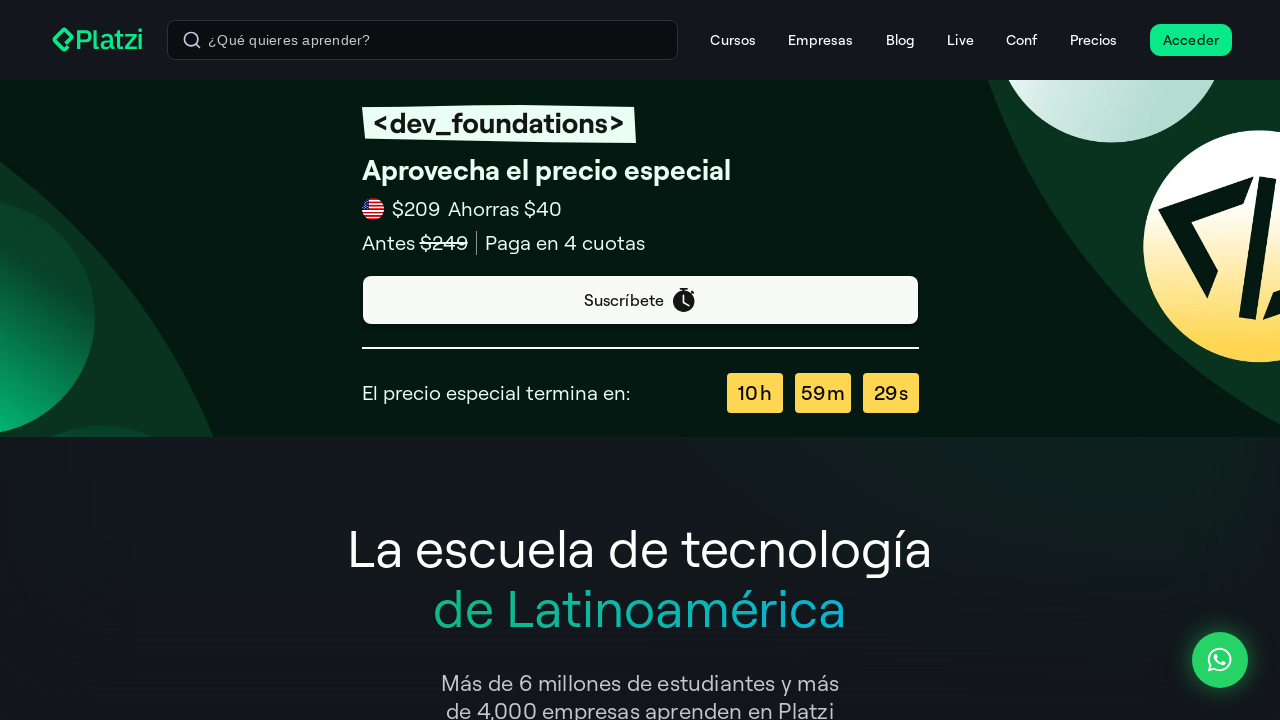